Navigates to the Allianz private customers homepage and verifies that the customer testimonial section with the text "Immer für Sie da – einfach, schnell und fair!" is present on the page.

Starting URL: https://www.allianz.ch/de/privatkunden.html

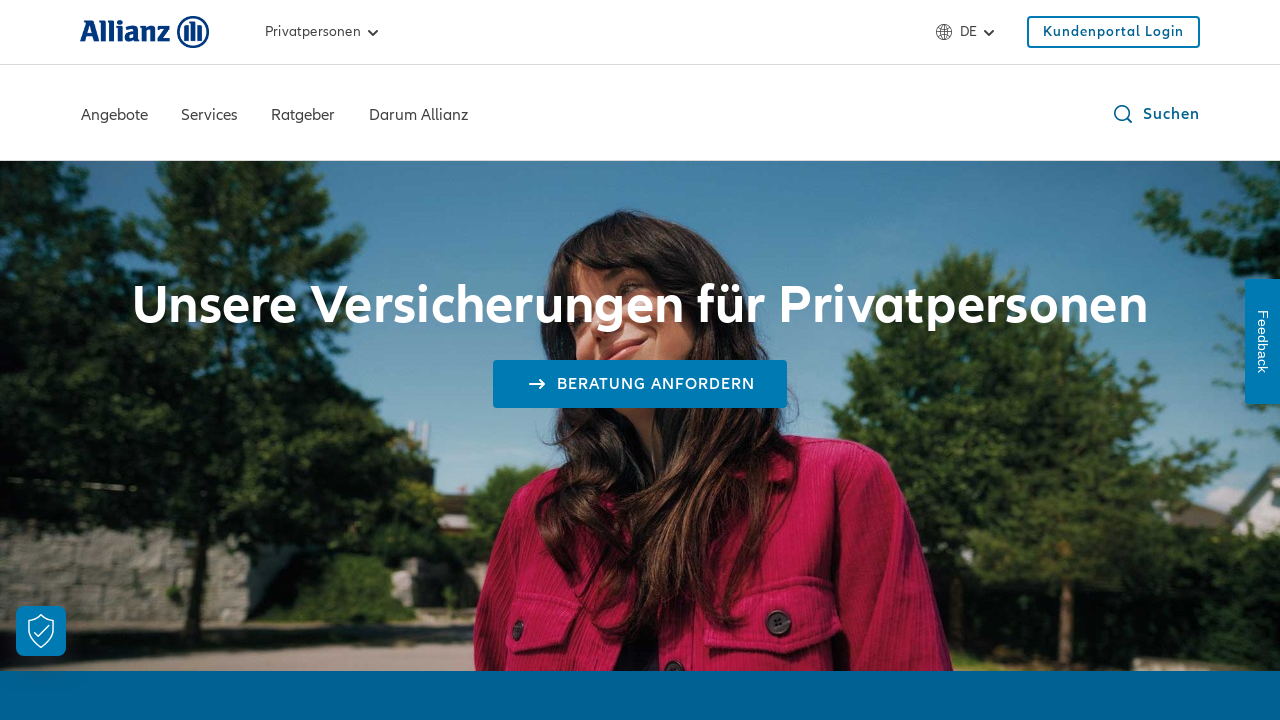

Navigated to Allianz private customers homepage
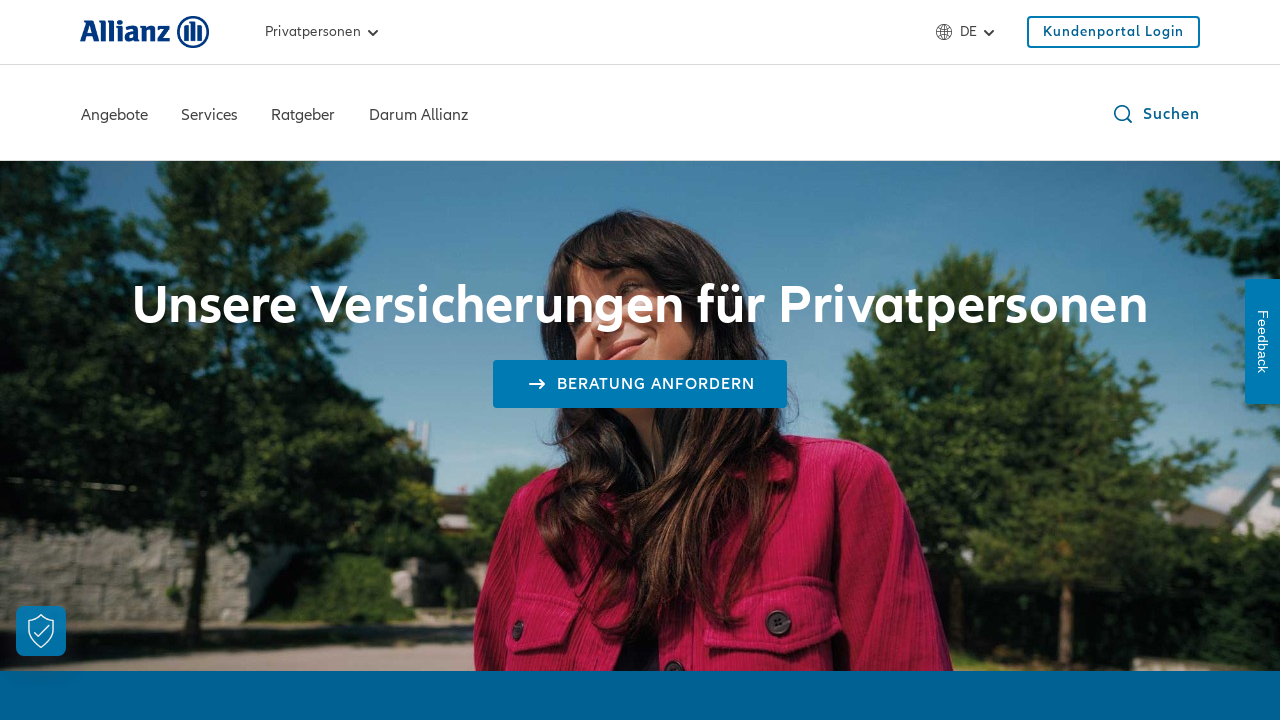

Waited 3 seconds for page to fully load
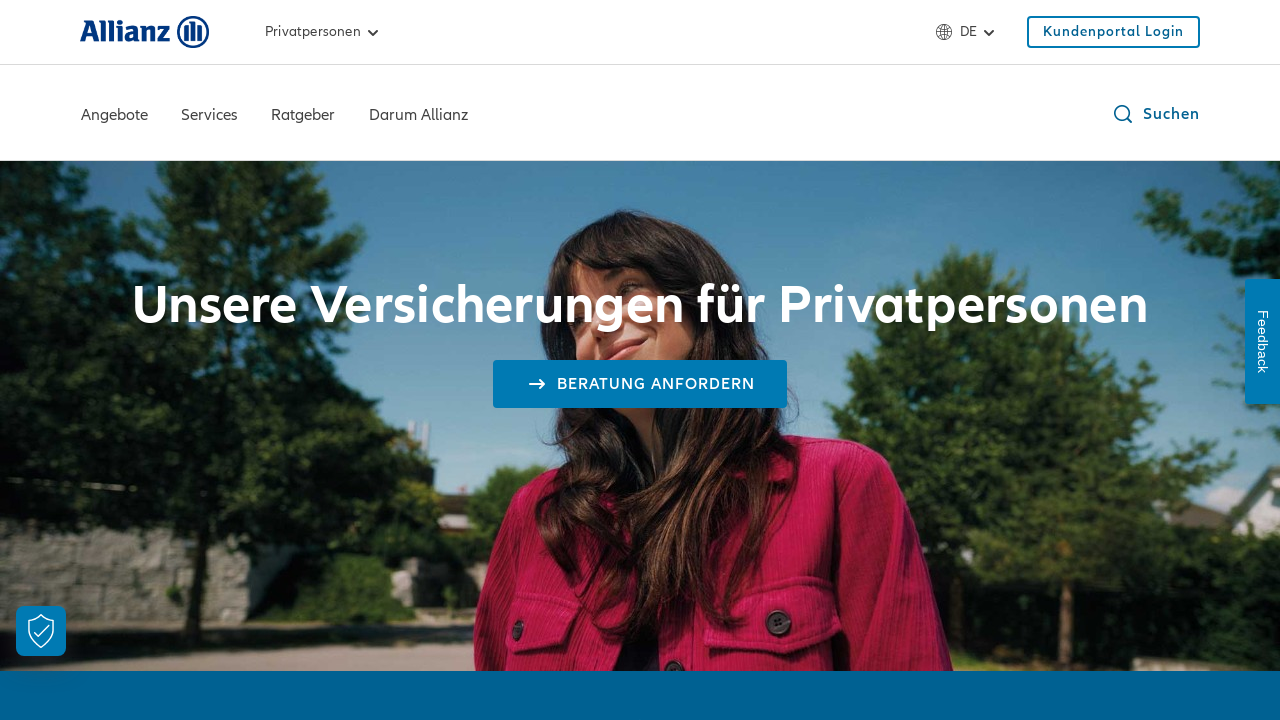

Verified customer testimonial section with text 'Immer für Sie da – einfach, schnell und fair!' is present
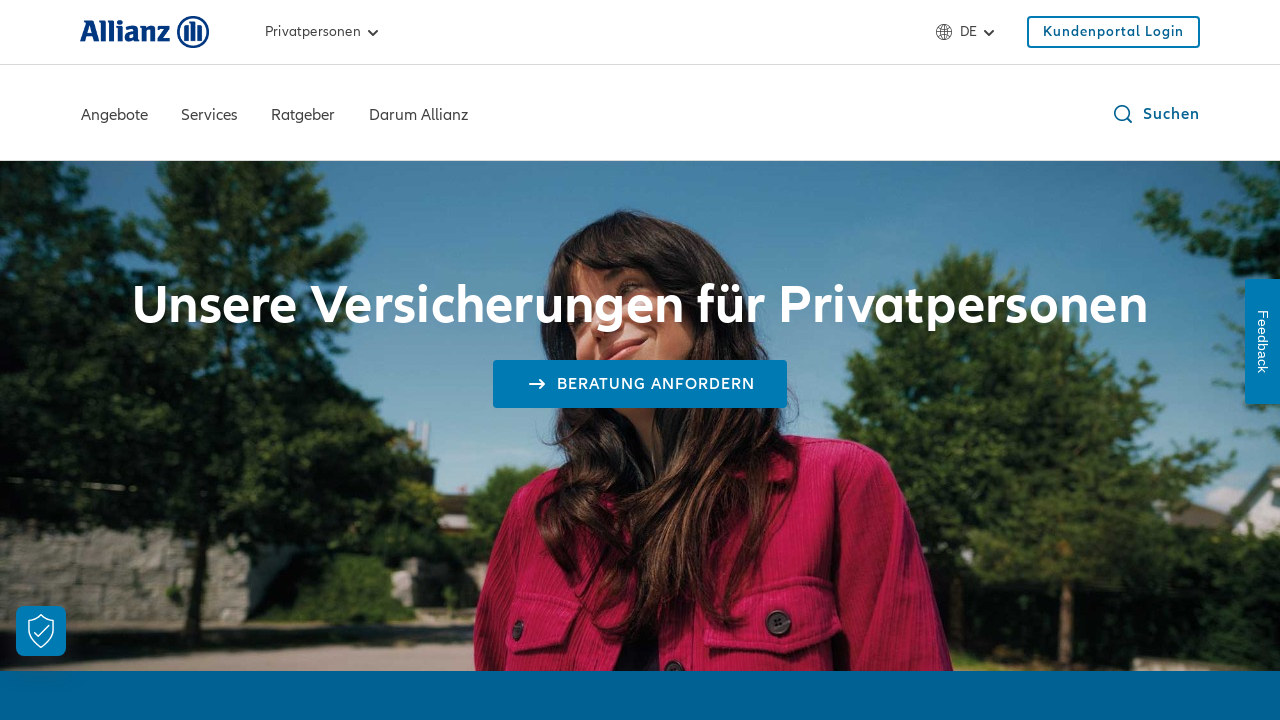

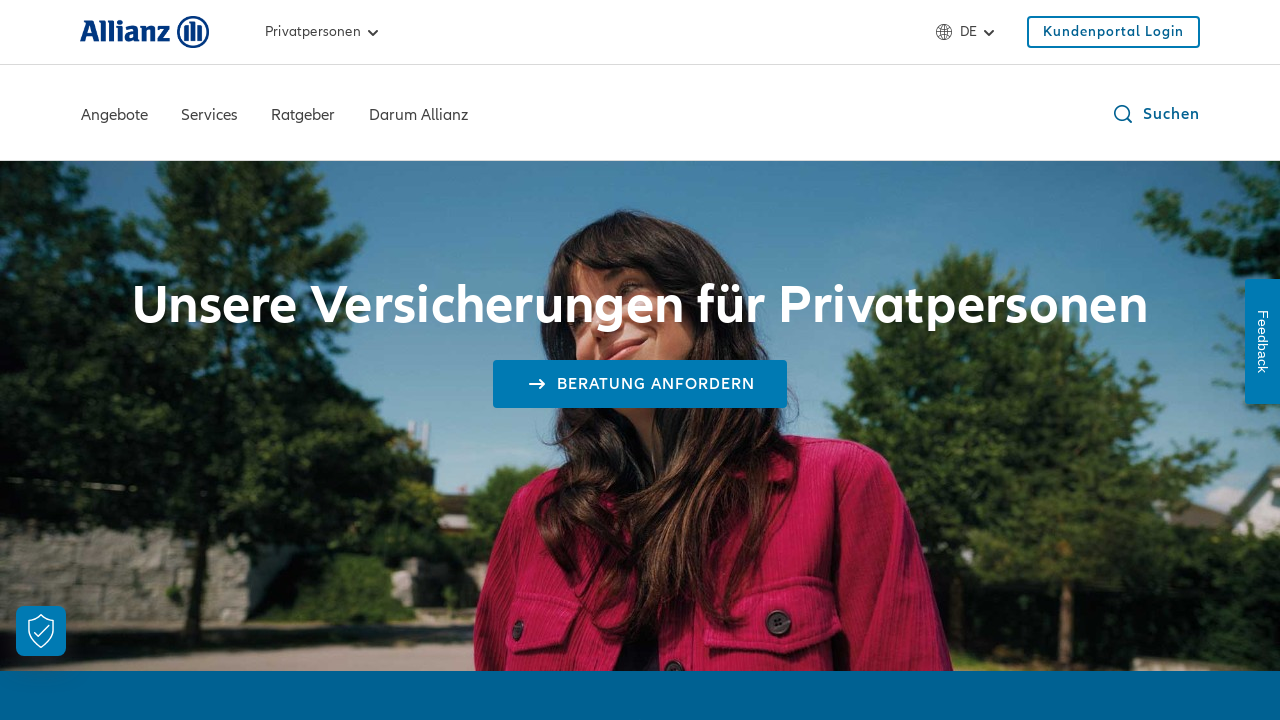